Tests browser information display by toggling the browser details section and verifying that browser name is shown

Starting URL: https://practice.expandtesting.com/my-browser

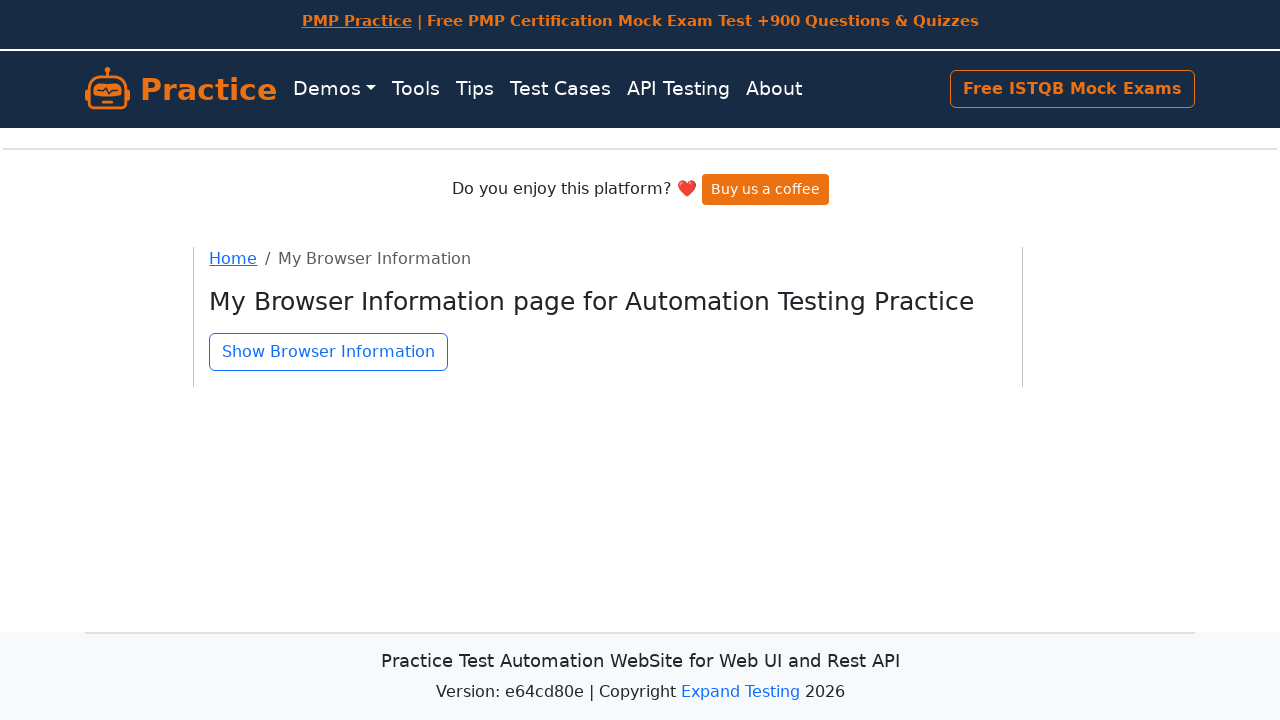

Clicked browser details toggle to show information at (329, 352) on #browser-toggle
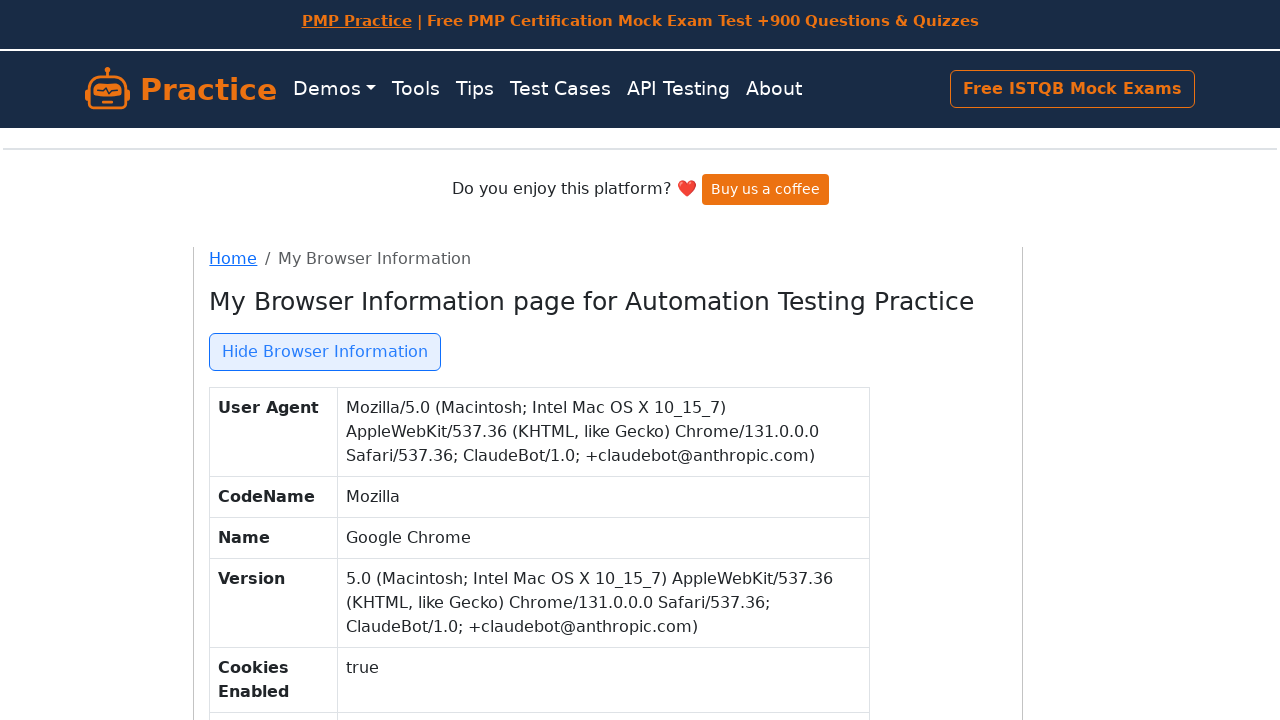

Browser name element became visible
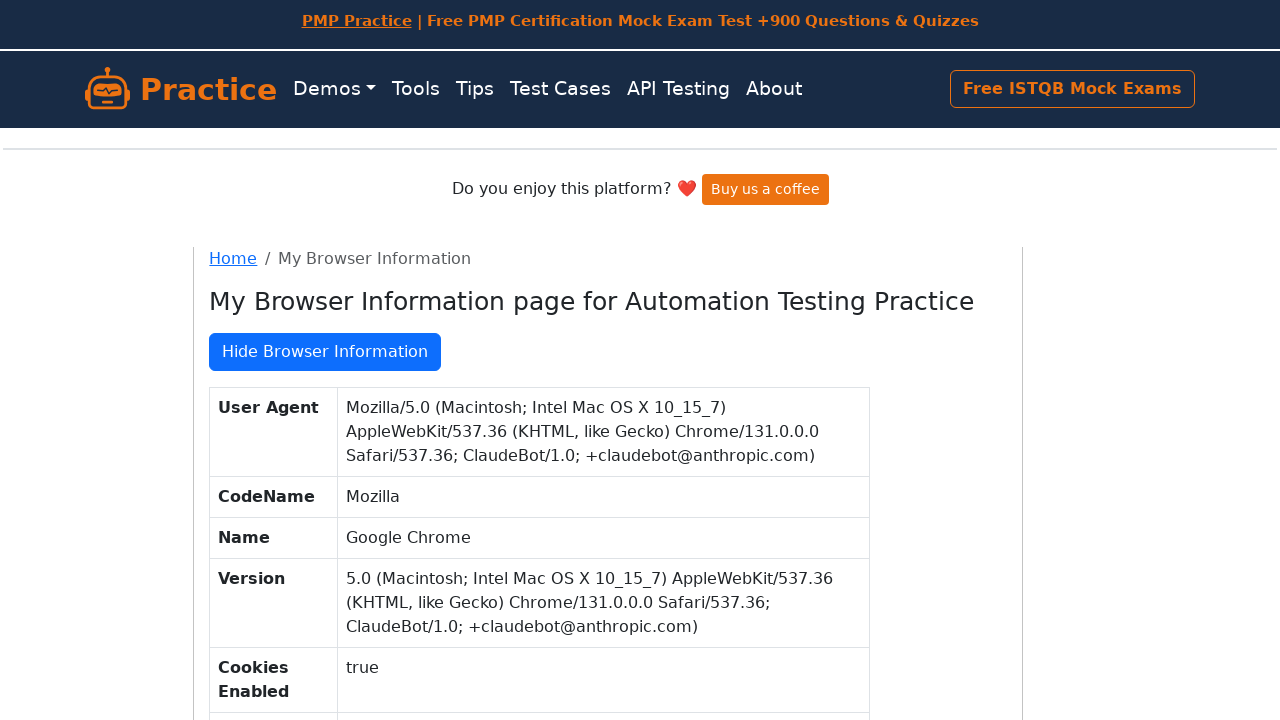

Located browser name element
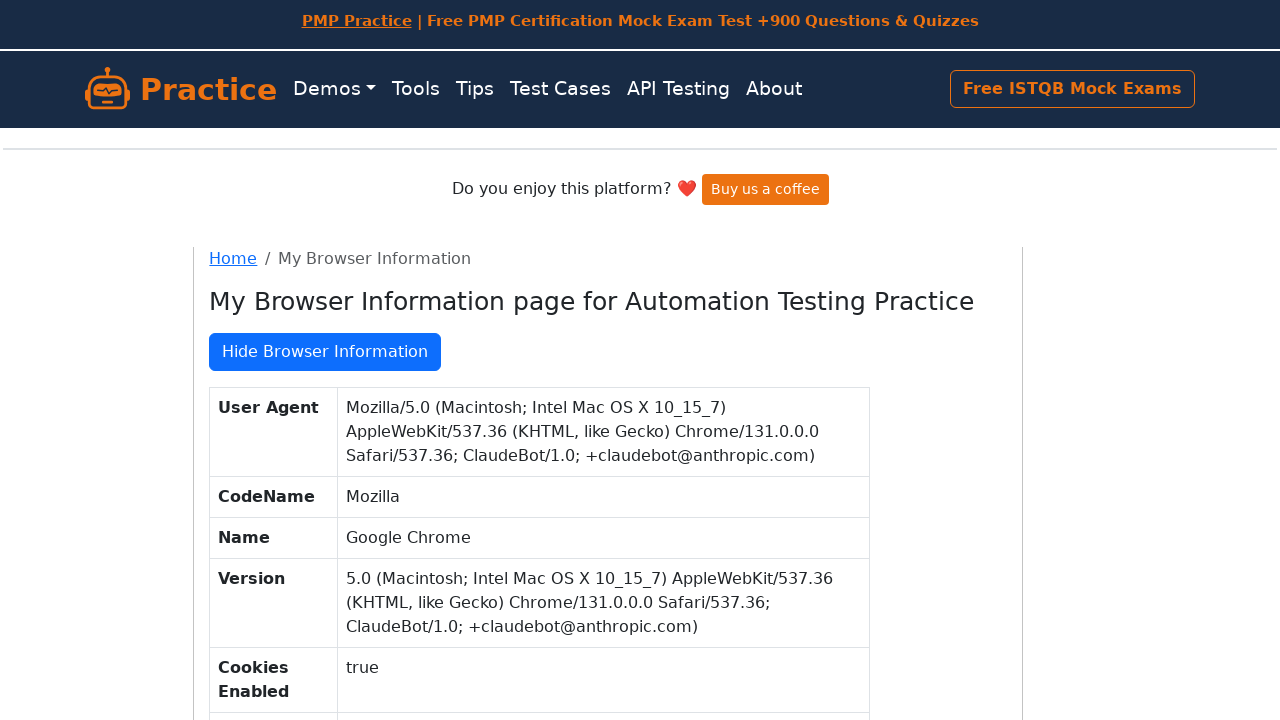

Verified browser name element is visible
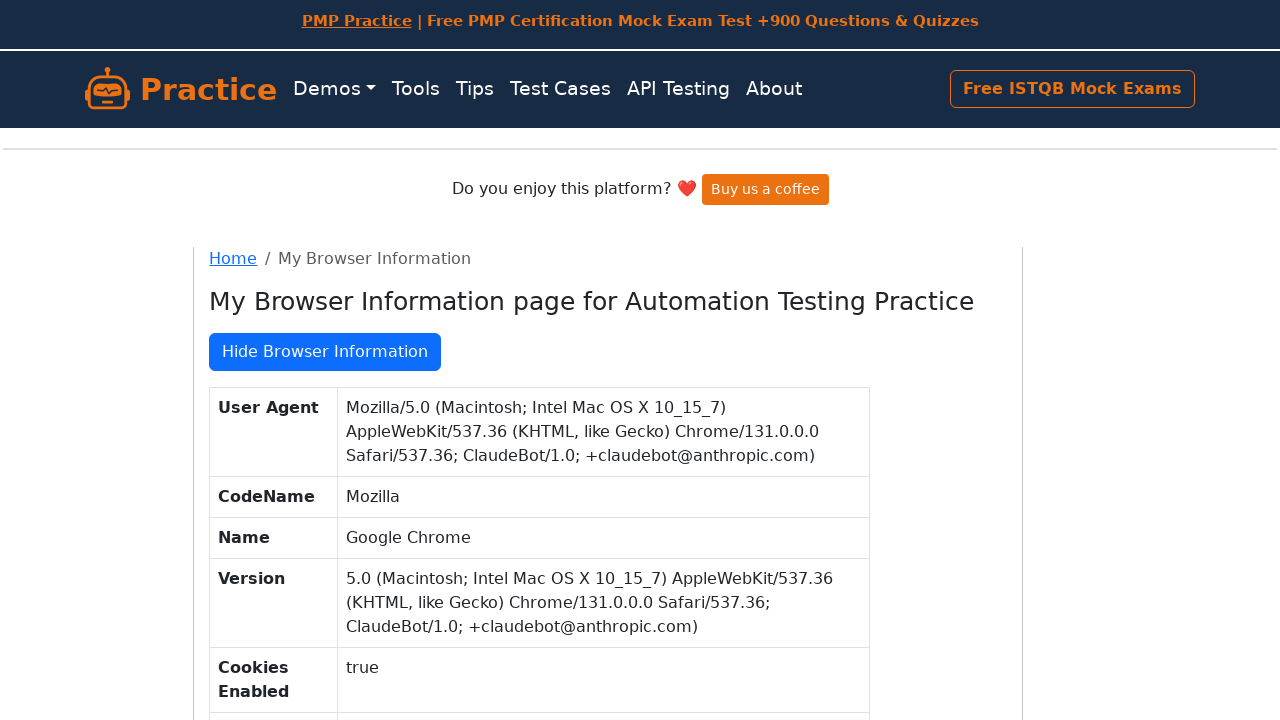

Clicked browser details toggle to hide information at (325, 352) on #browser-toggle
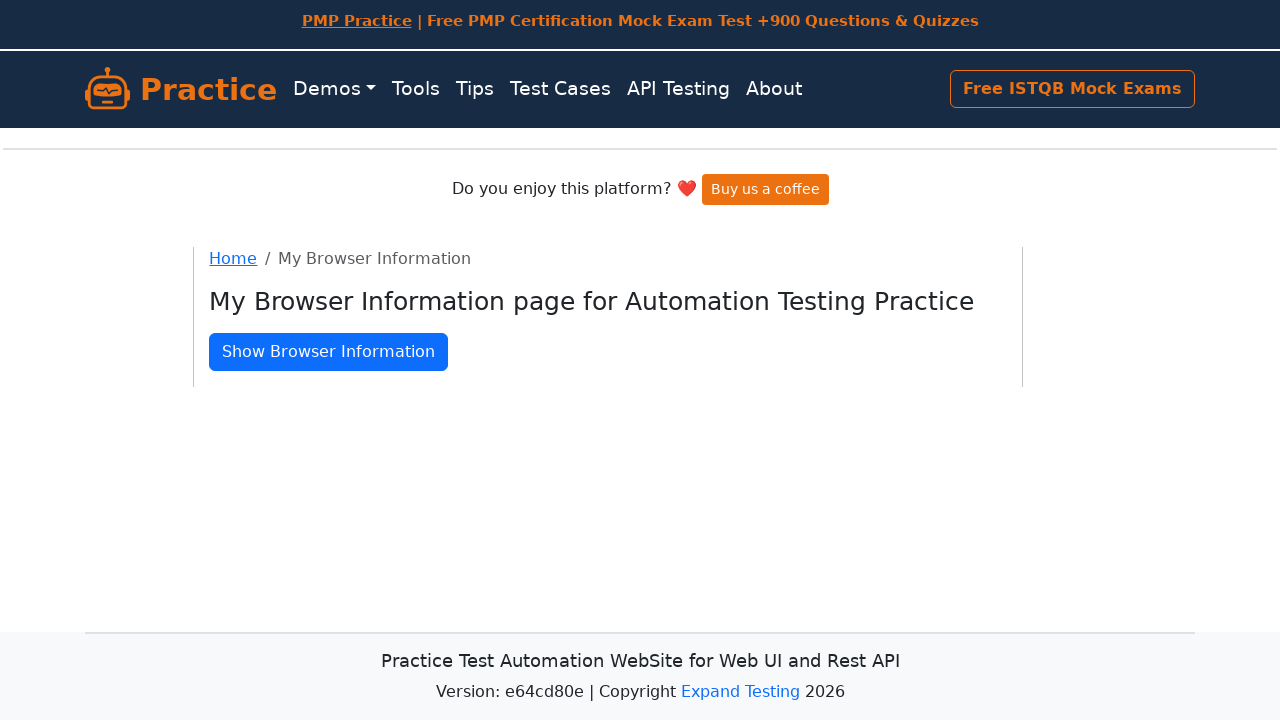

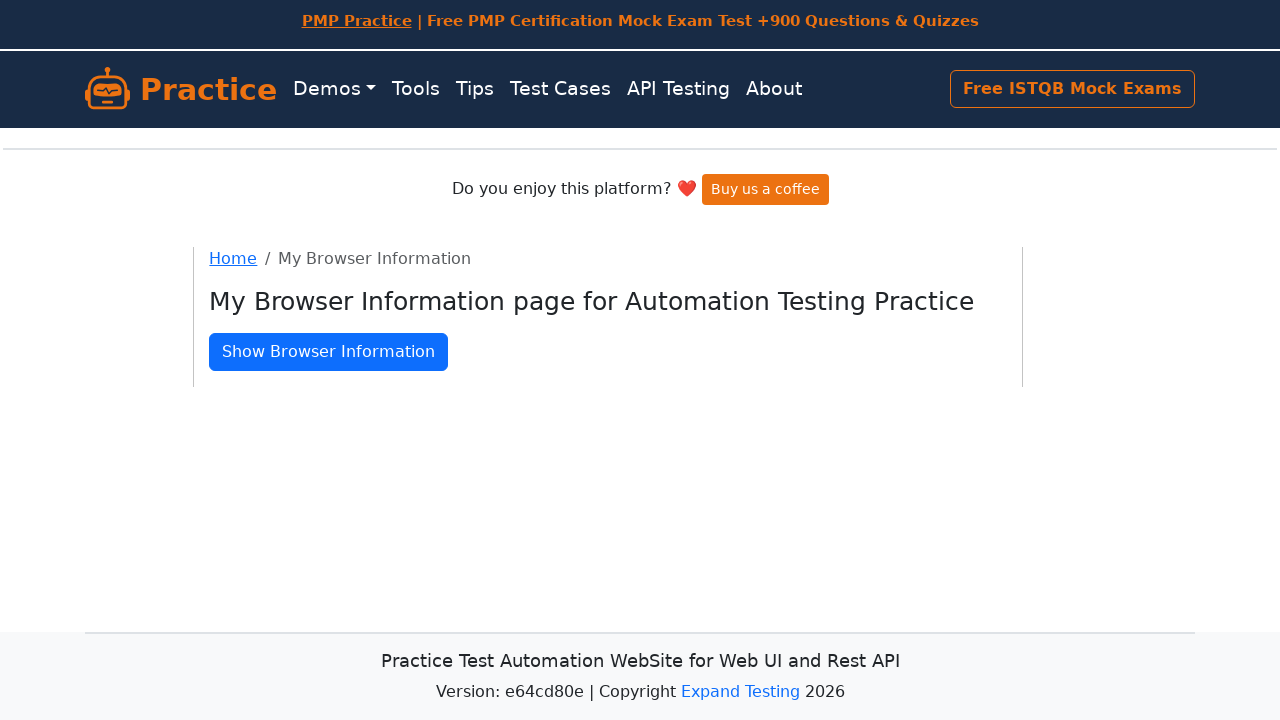